Tests date picker functionality by clicking on a date input field and entering a date value

Starting URL: https://letcode.in/calendar

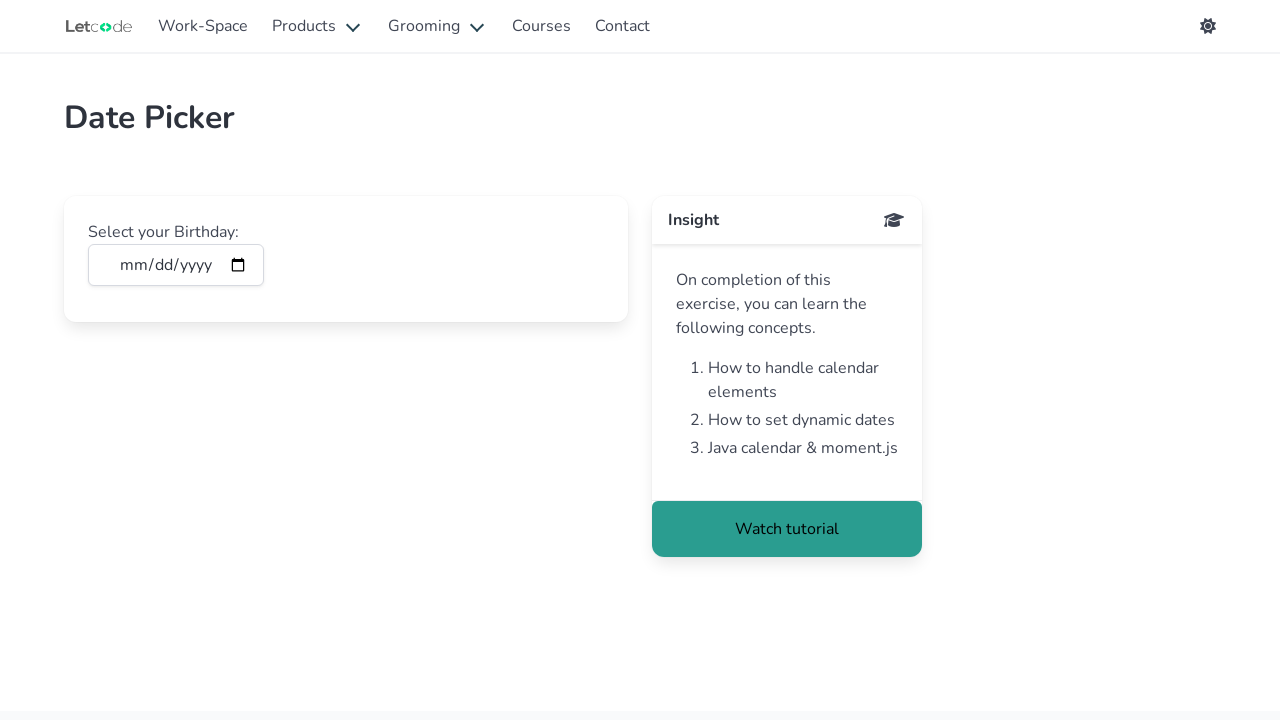

Clicked on the date input field at (176, 265) on input[type='date']
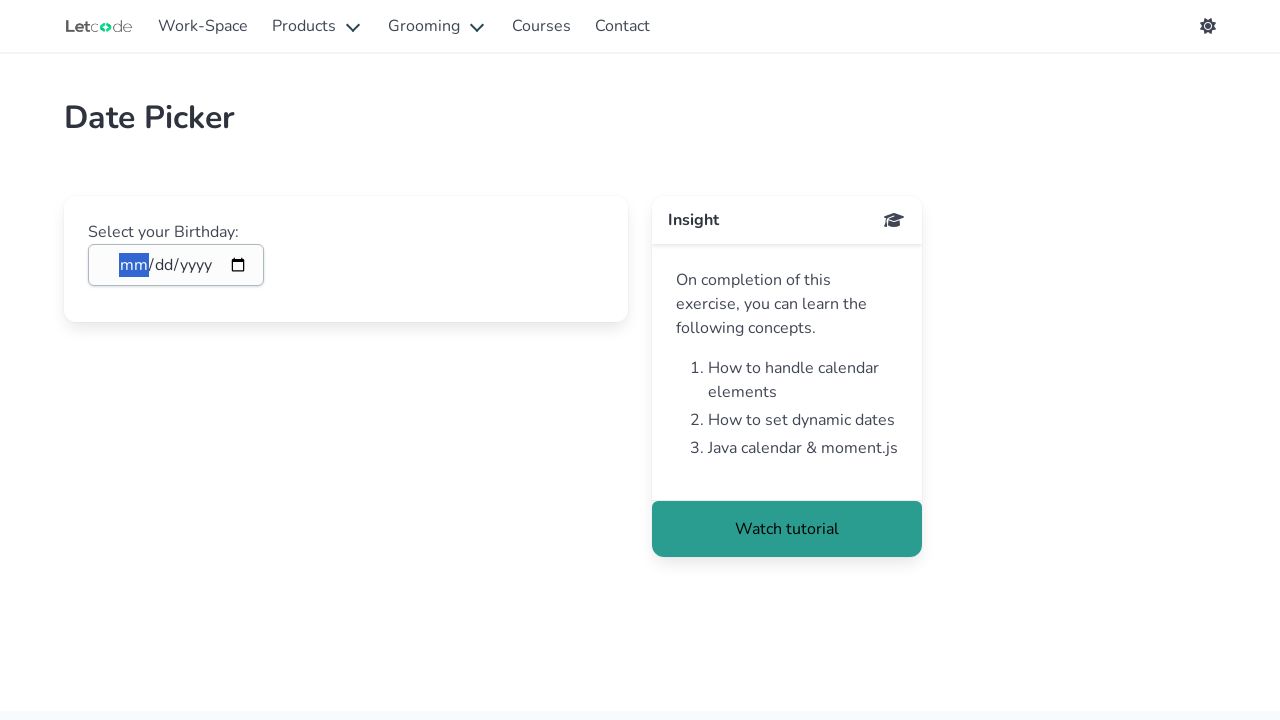

Filled date input field with '2025-03-13' on input[type='date']
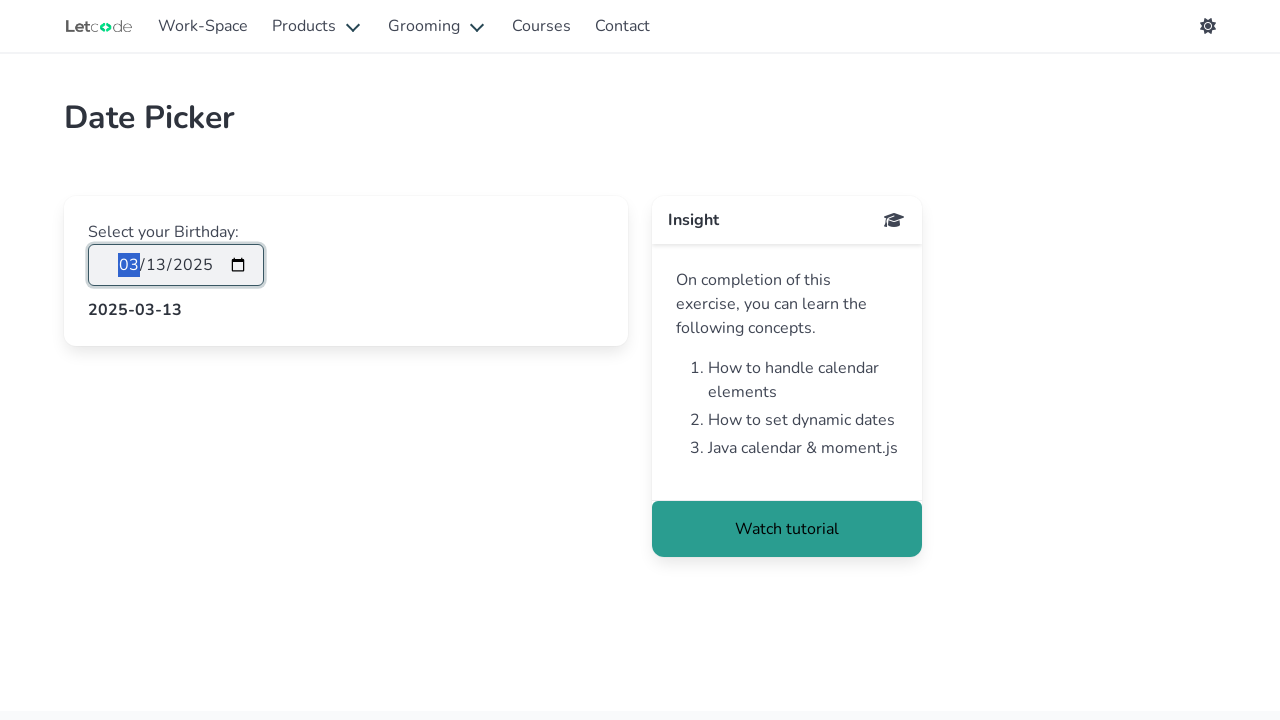

Retrieved date value from input field: 
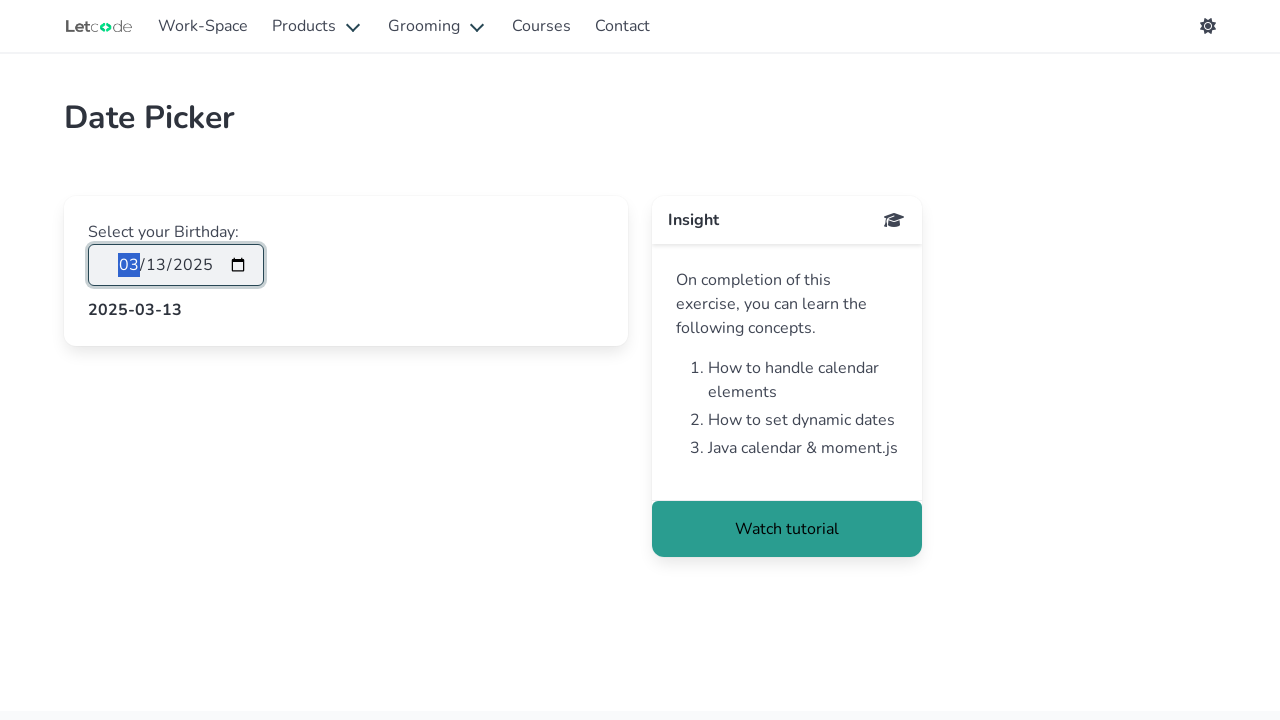

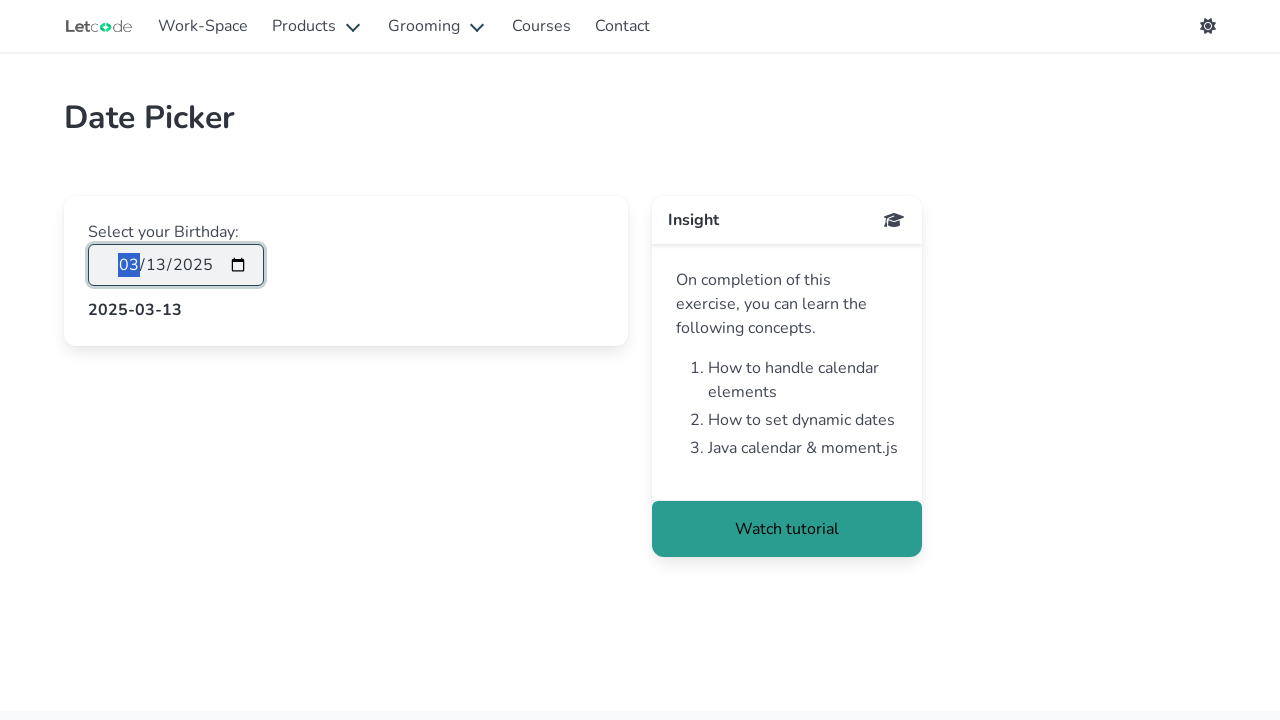